Fills out and submits a practice form with various input types including text fields, password, checkbox, dropdown, radio button, and date picker, then verifies the success message is displayed

Starting URL: https://rahulshettyacademy.com/angularpractice/

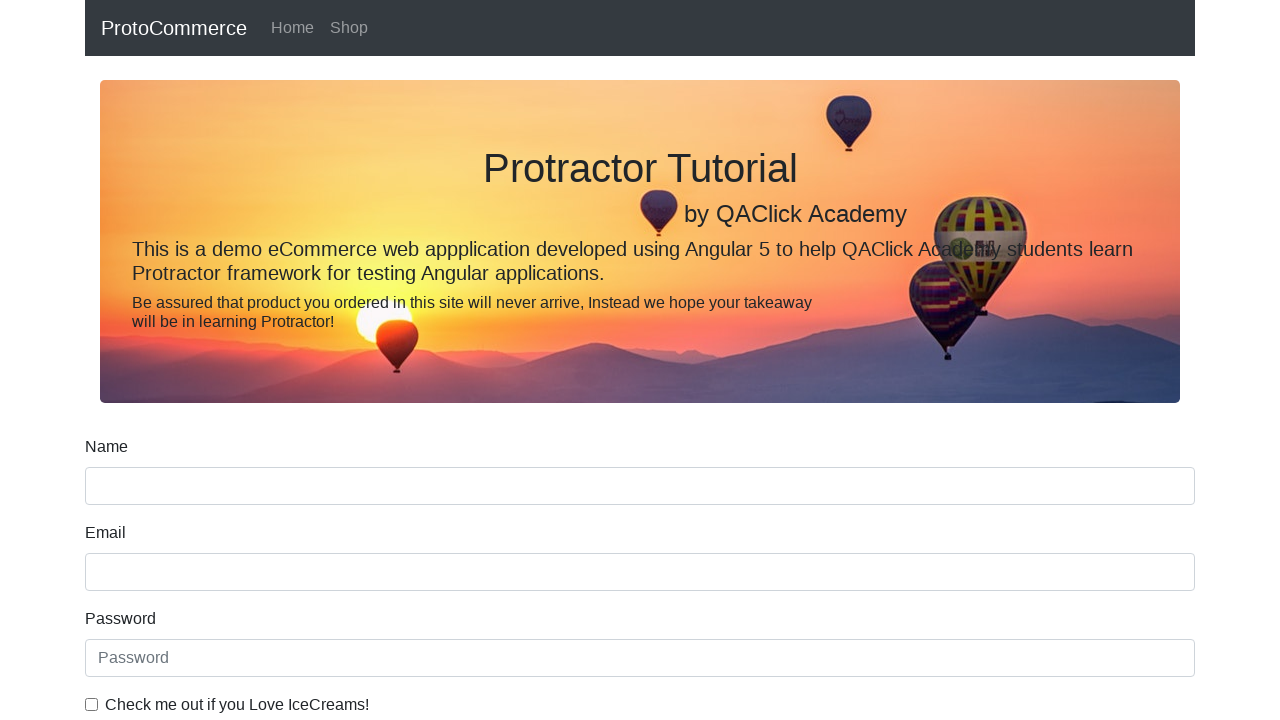

Filled name field with 'reshutest' on input[name='name']
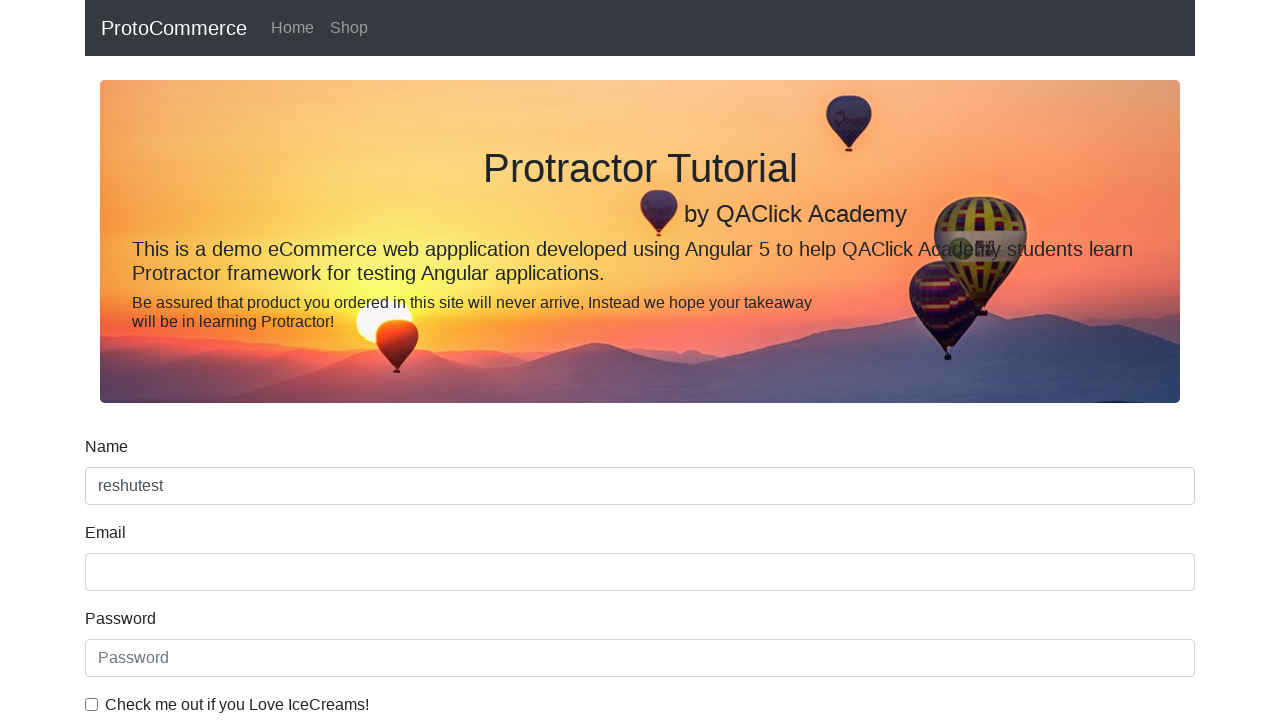

Filled email field with 'reshutest@qa.com' on input[name='email']
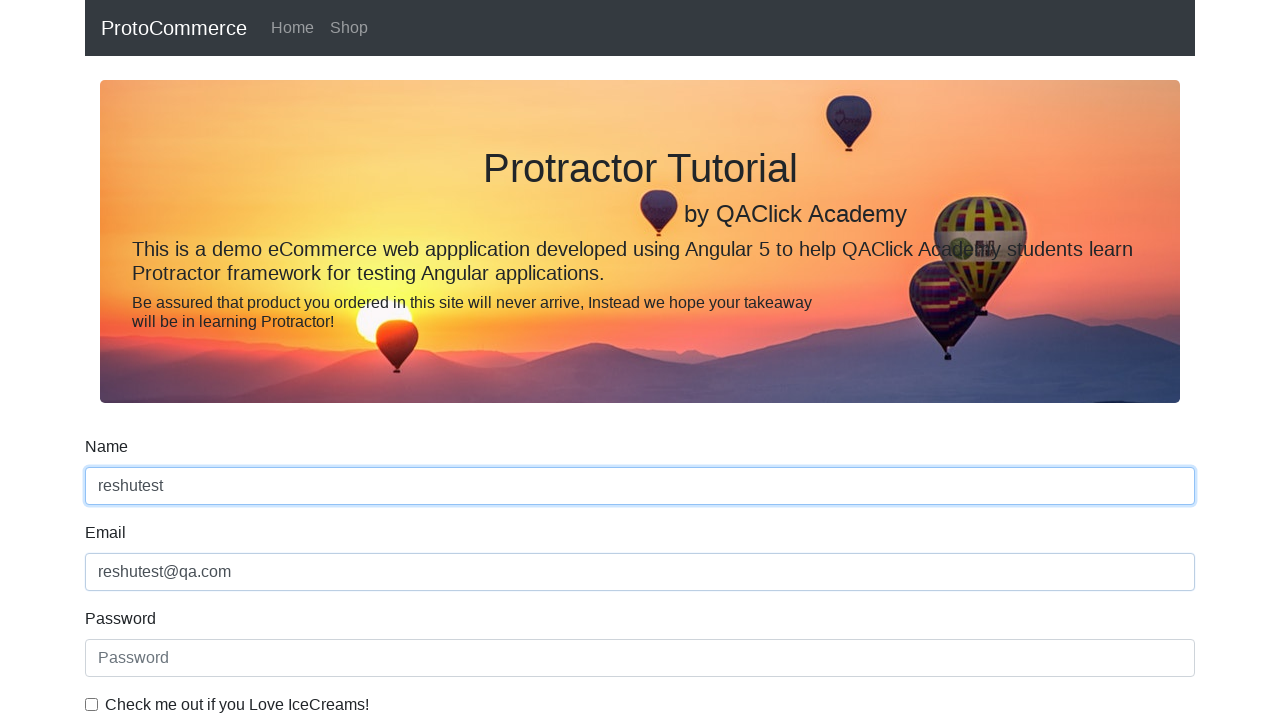

Filled password field on input#exampleInputPassword1
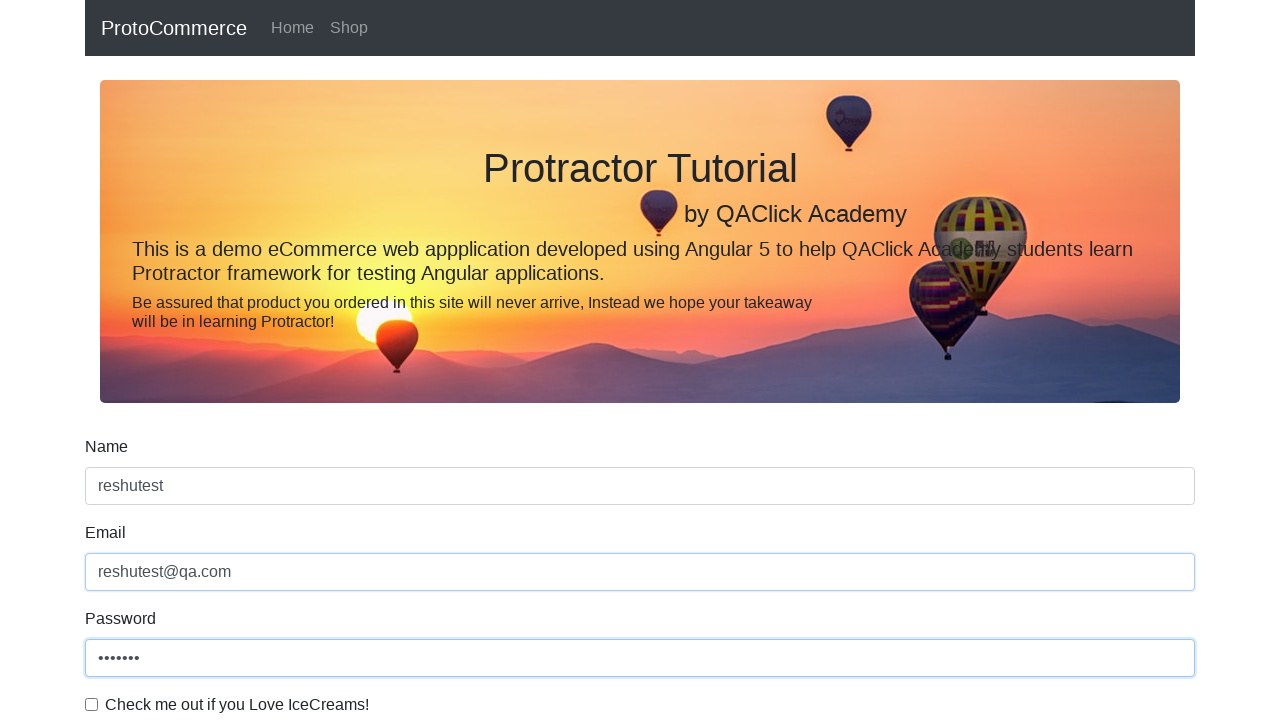

Clicked checkbox at (92, 704) on .form-check-input
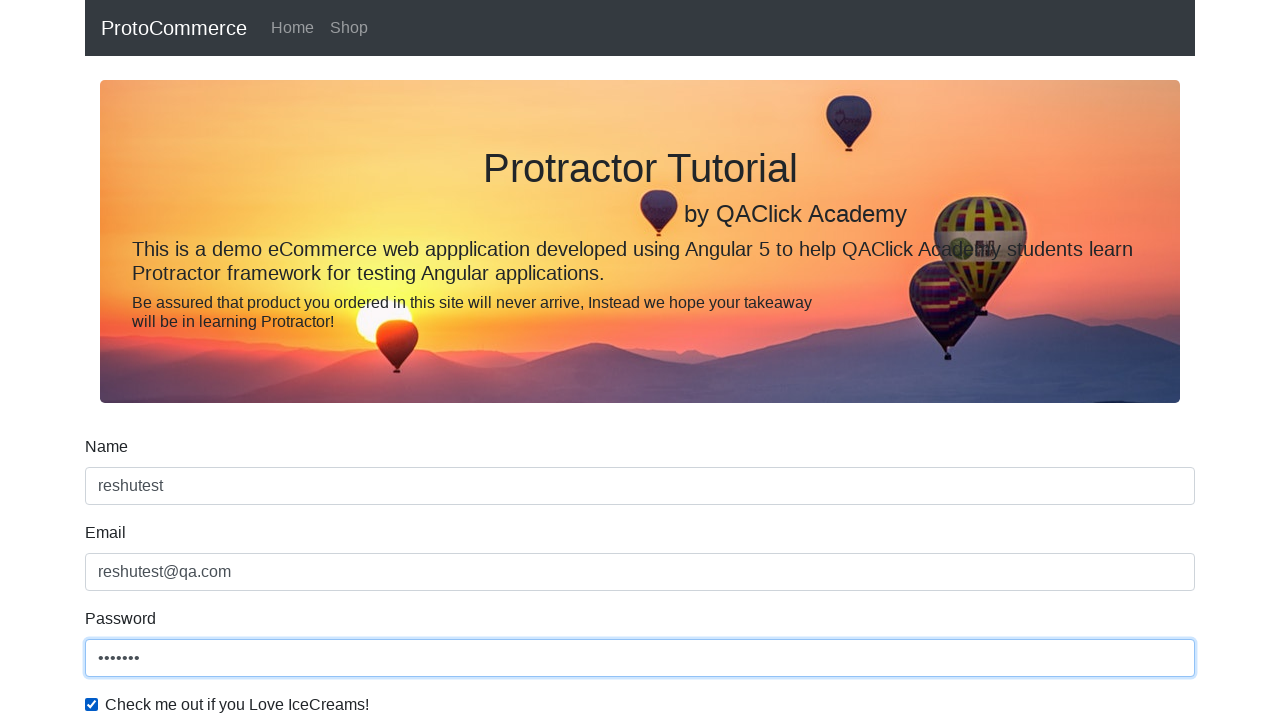

Selected 'Female' from gender dropdown on select#exampleFormControlSelect1
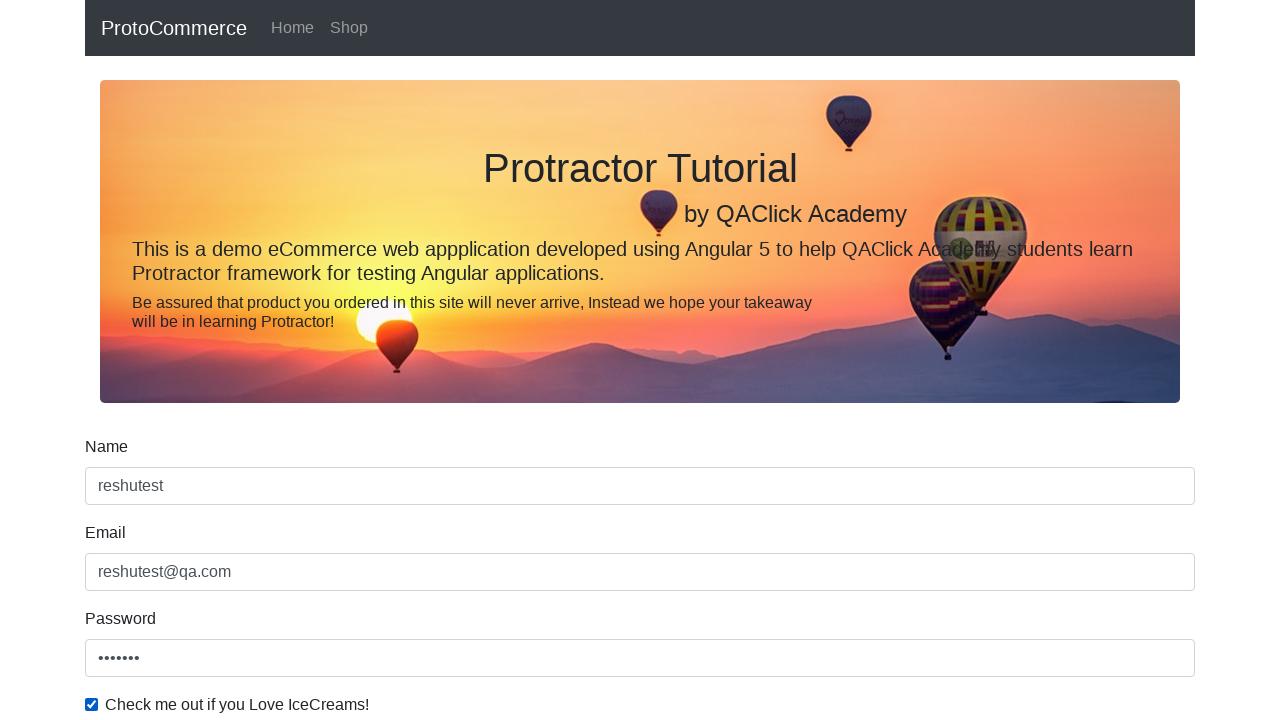

Clicked Student radio button at (276, 360) on xpath=//input[@class='form-check-input']/following-sibling::label[text()='Studen
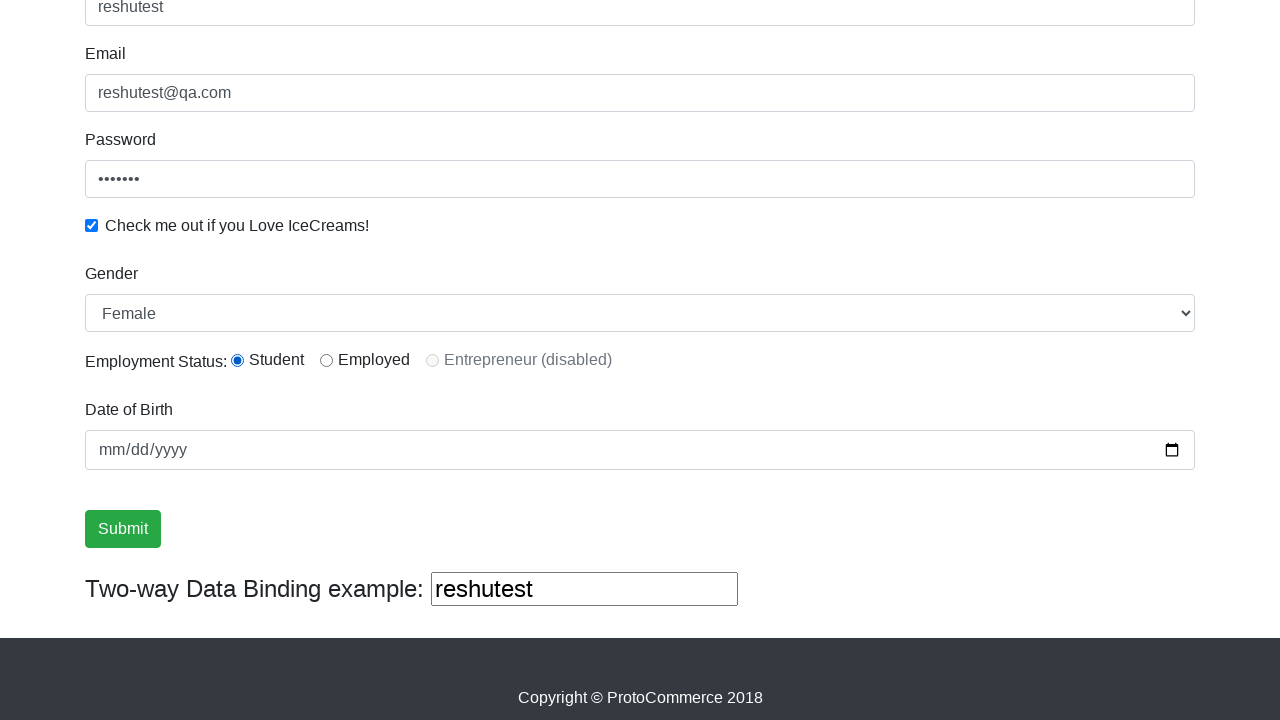

Filled birth date with '2023-12-31' on input[name='bday']
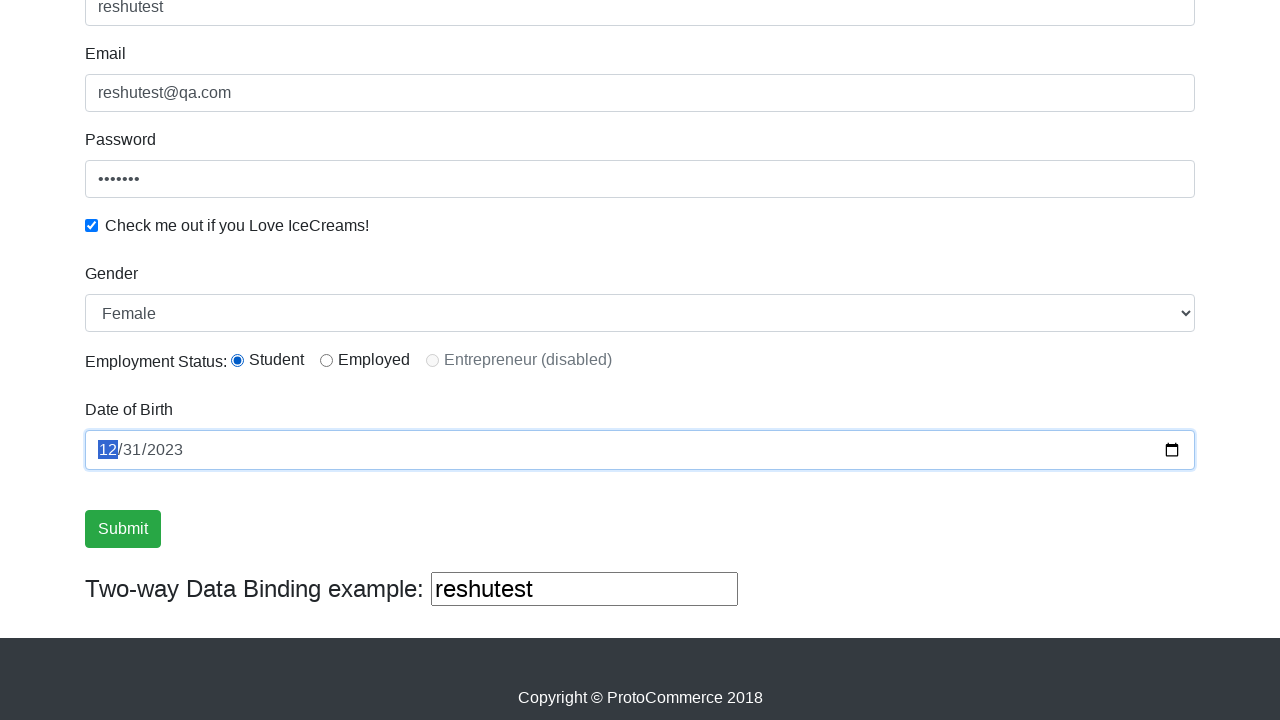

Clicked Submit button to submit the form at (123, 529) on input[value='Submit']
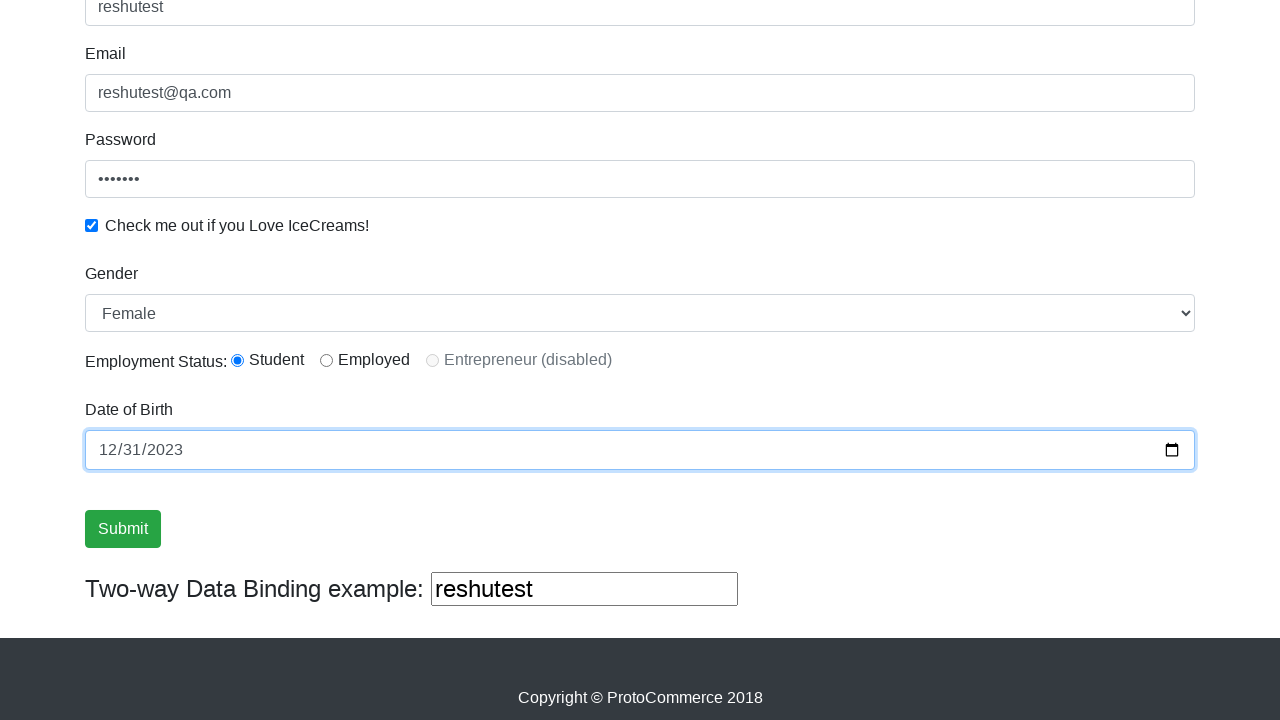

Success alert message appeared
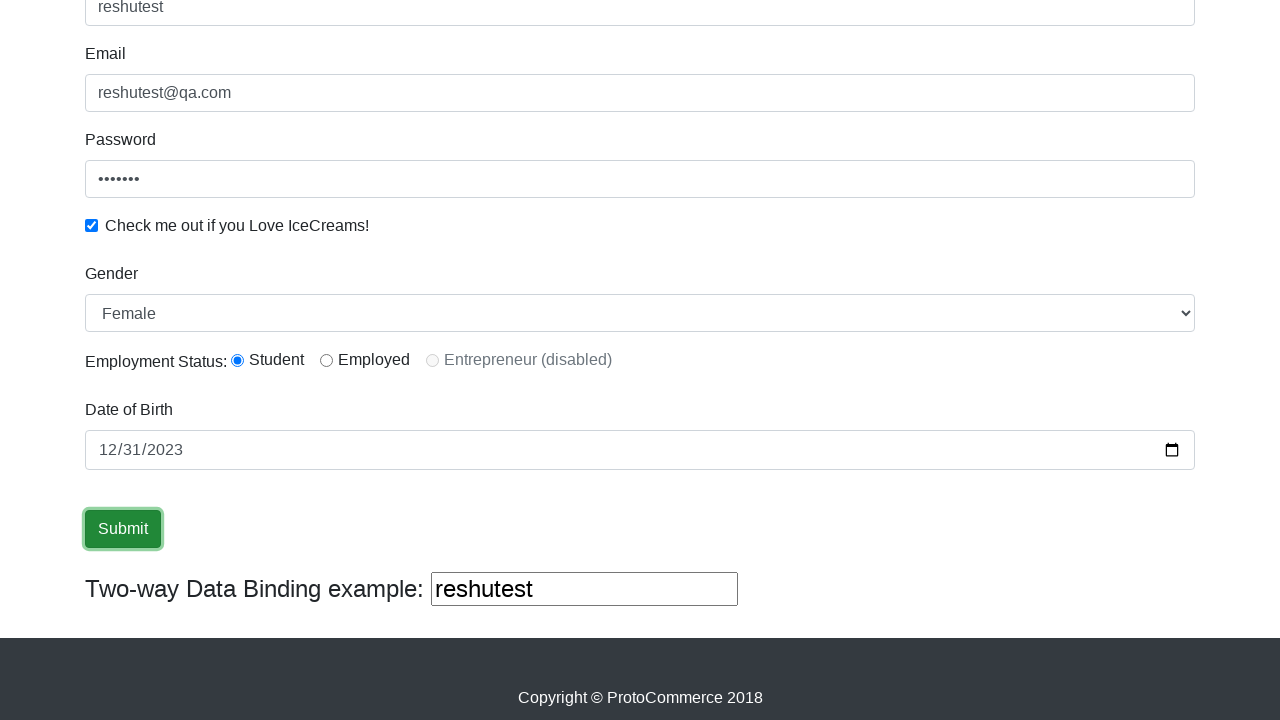

Located success message element
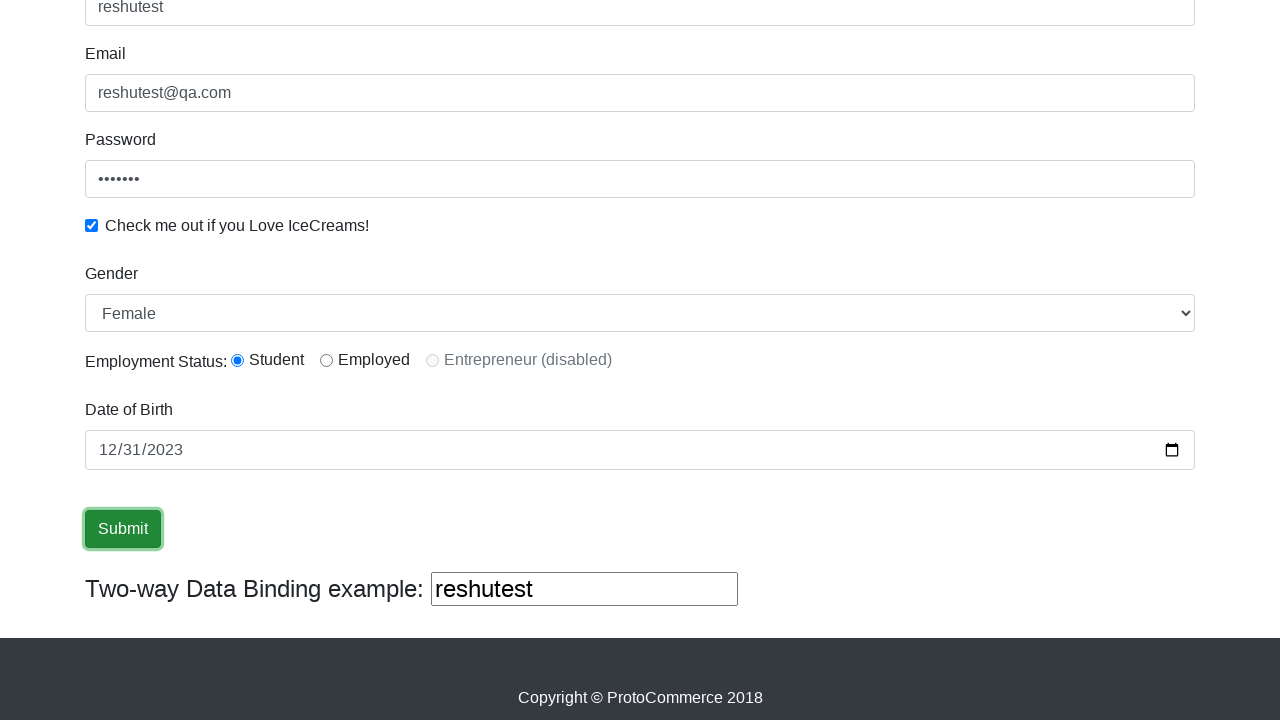

Verified success message is visible
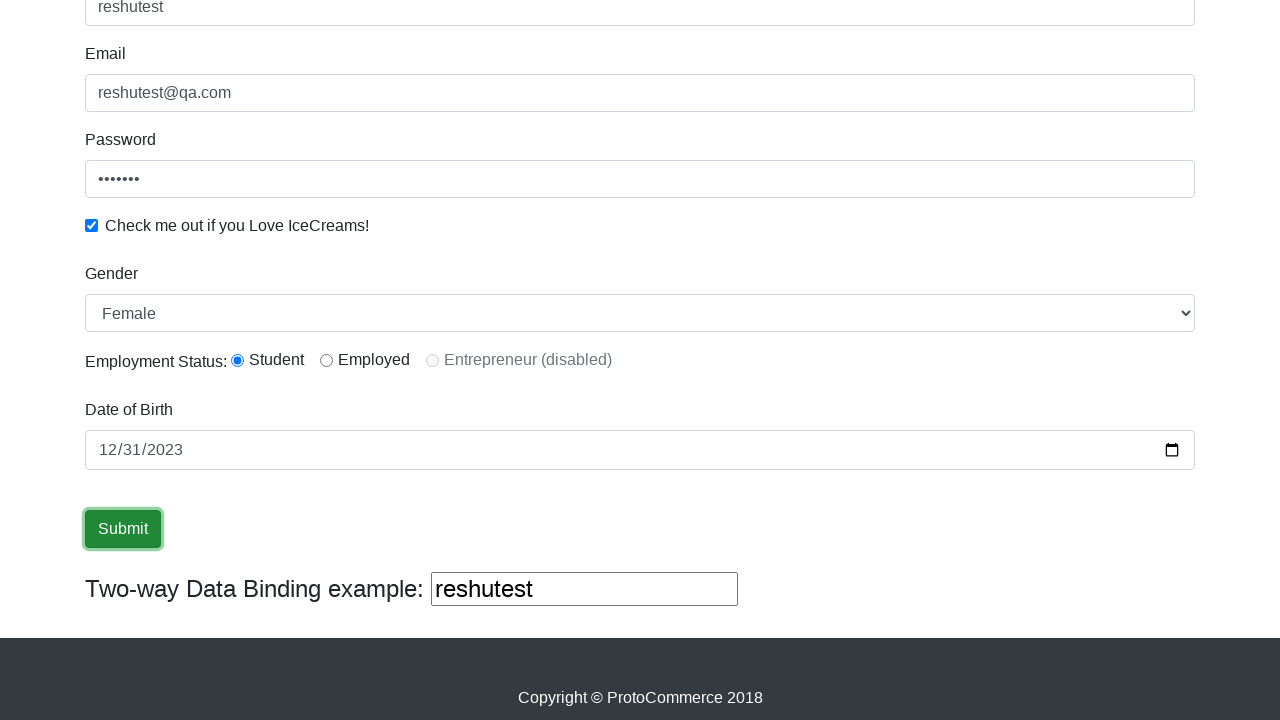

Printed success message: 
                    ×
                    Success! The Form has been submitted successfully!.
                  
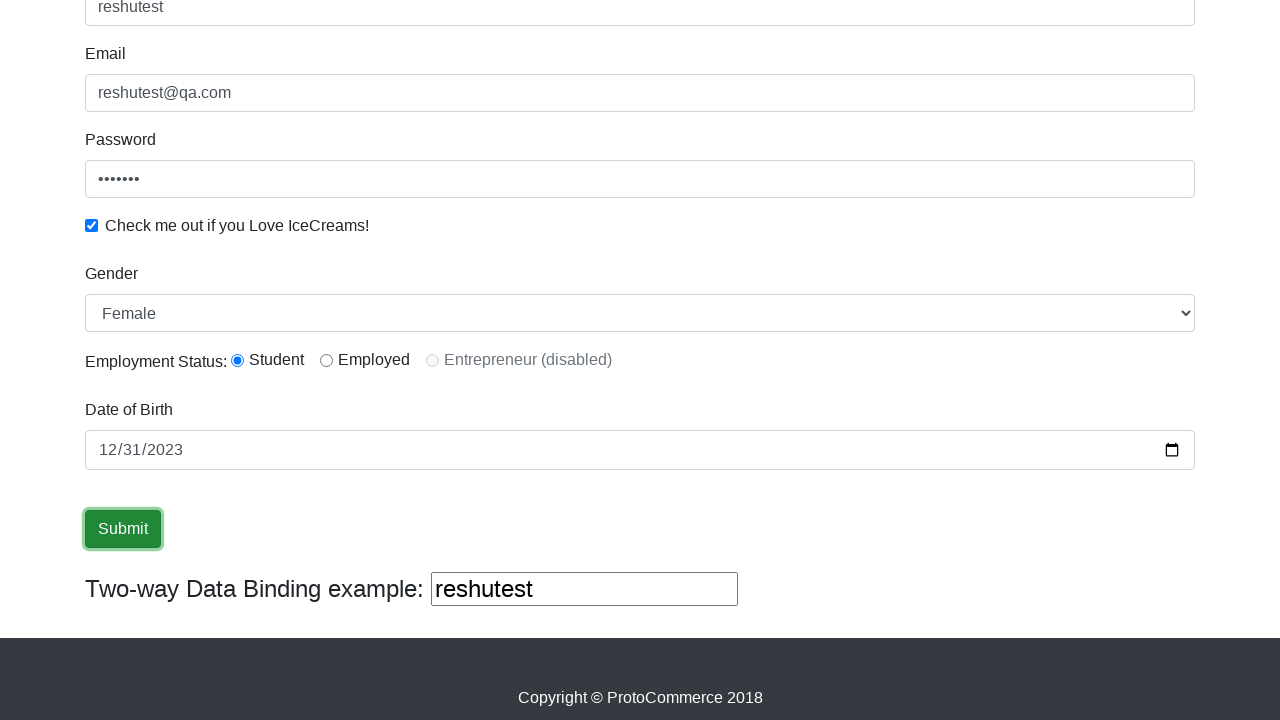

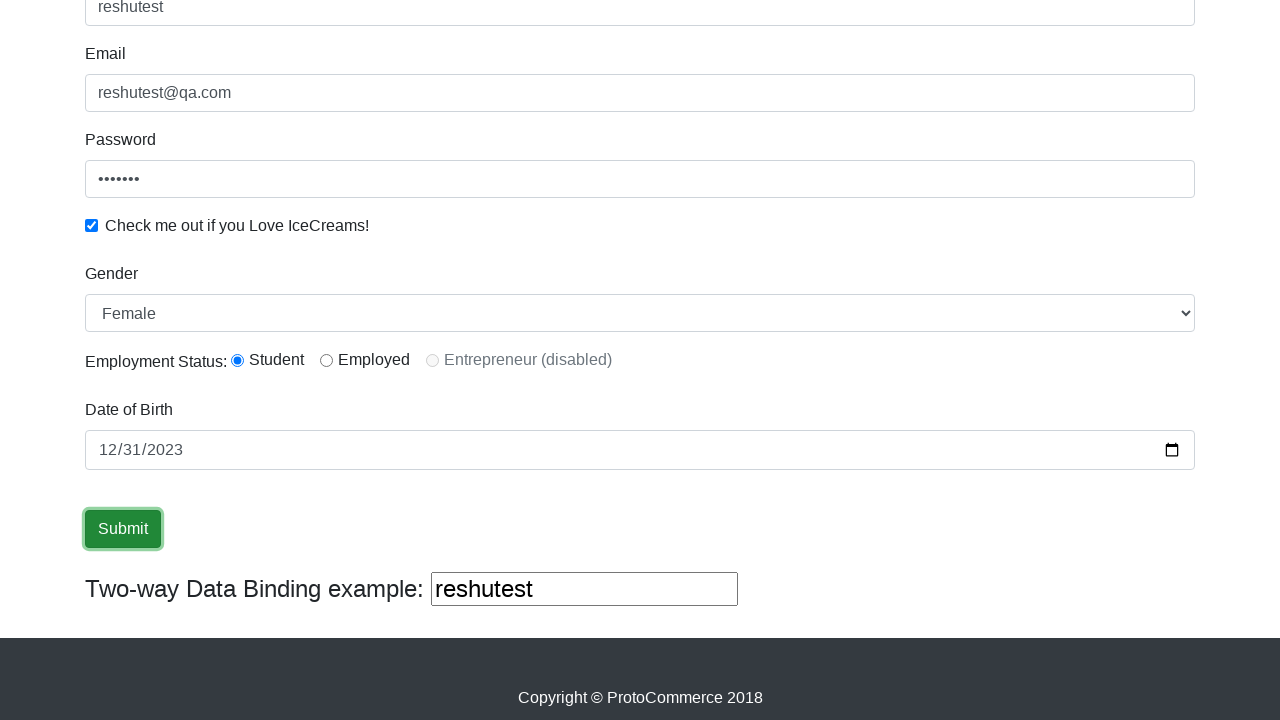